Tests JavaScript simple alert handling by clicking a button that triggers an alert and accepting it

Starting URL: https://the-internet.herokuapp.com/javascript_alerts

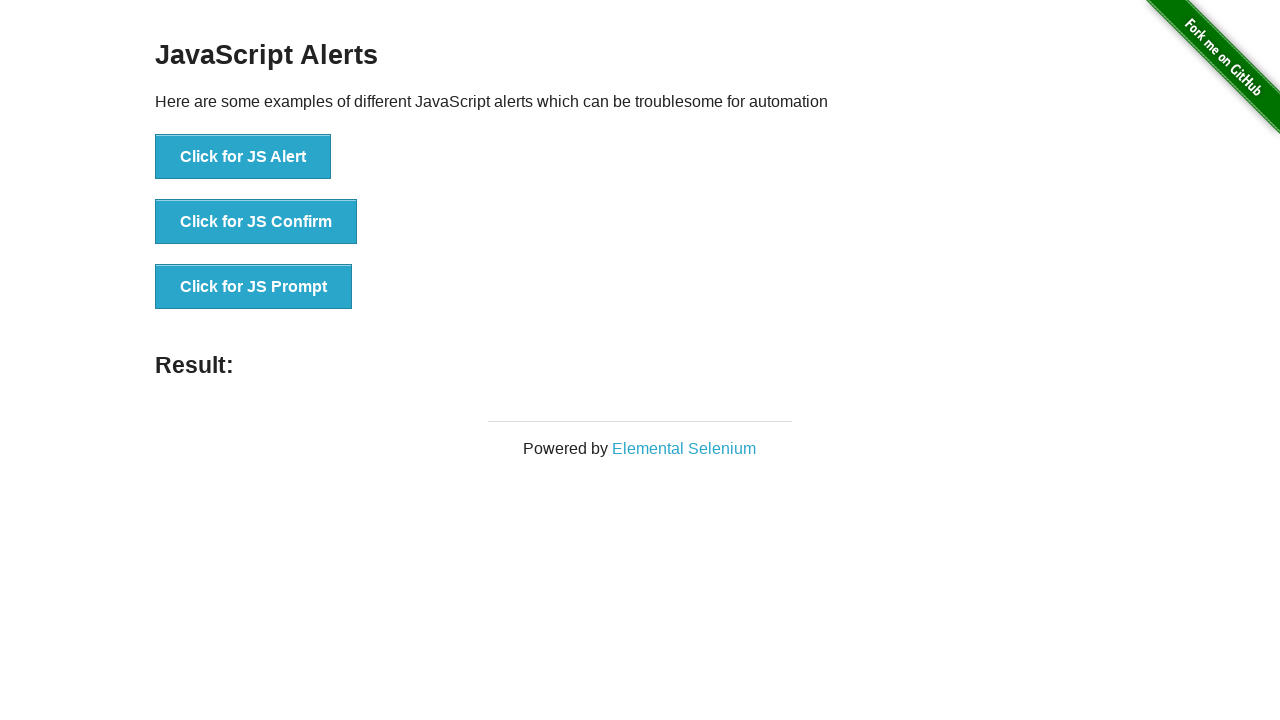

Clicked button to trigger JavaScript alert at (243, 157) on xpath=//button[text()='Click for JS Alert']
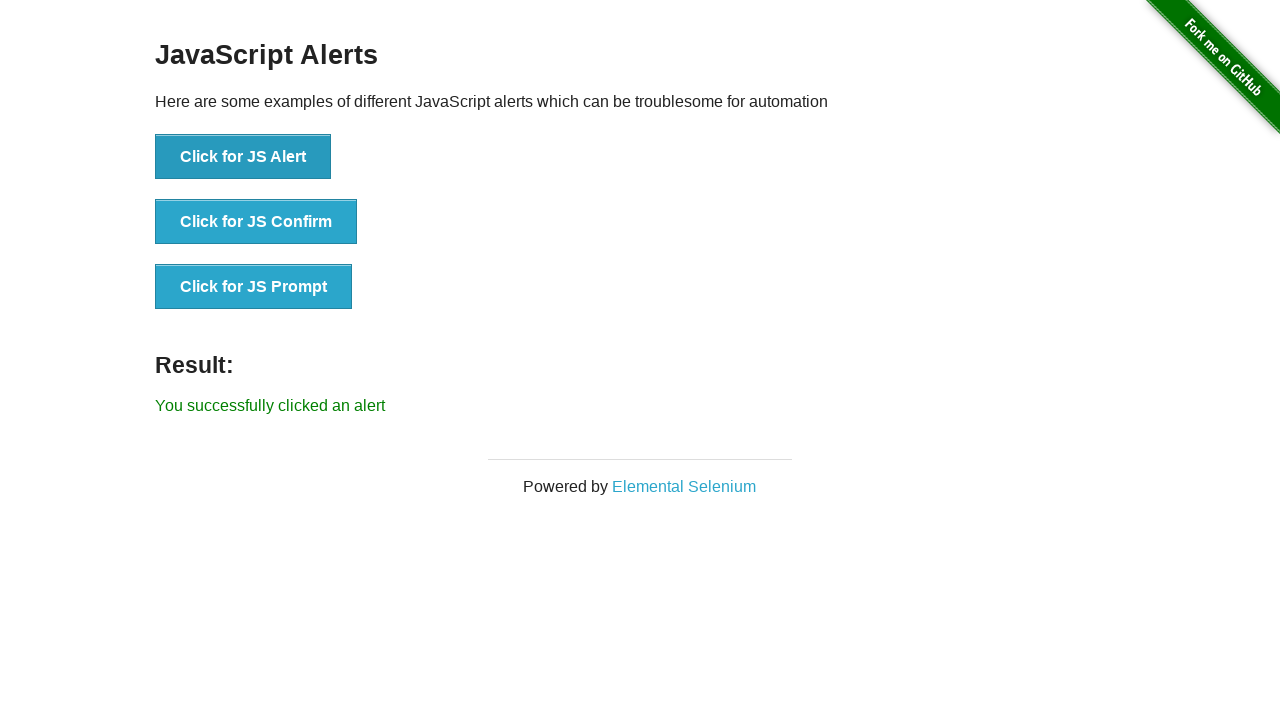

Set up dialog handler to accept alert
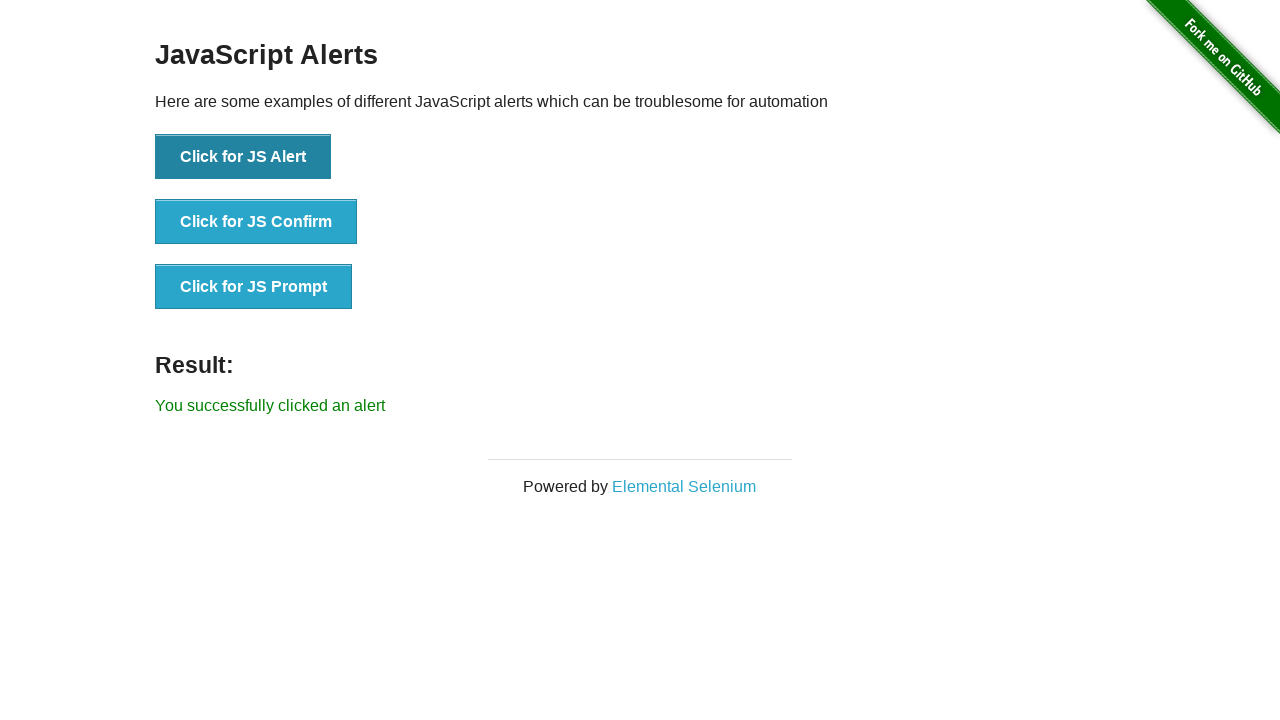

Clicked button to trigger alert again with handler active at (243, 157) on xpath=//button[text()='Click for JS Alert']
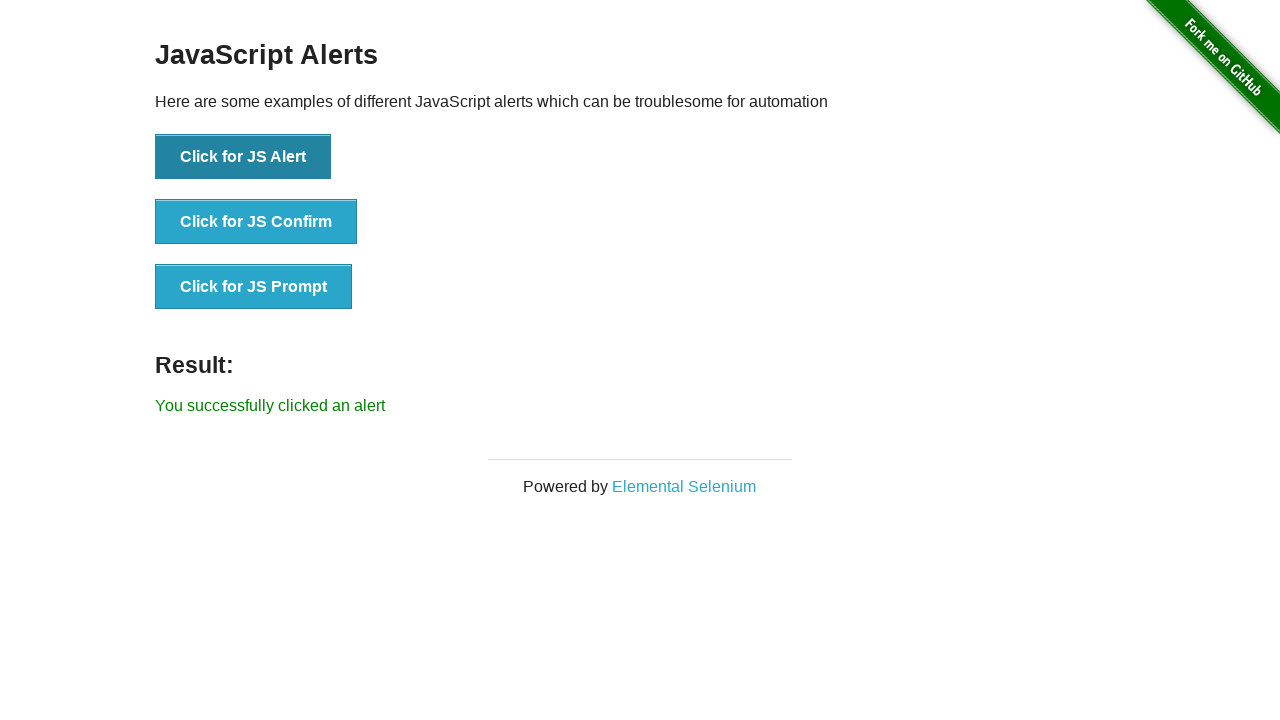

Verified success message appeared after accepting alert
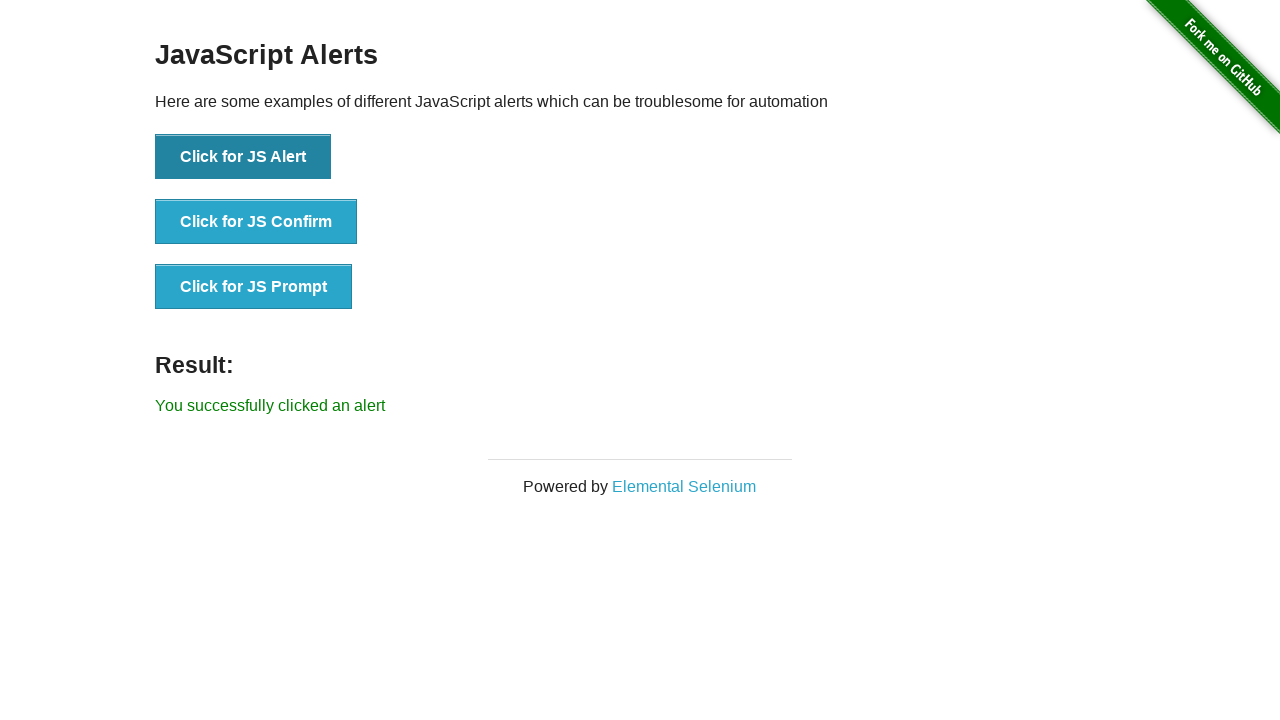

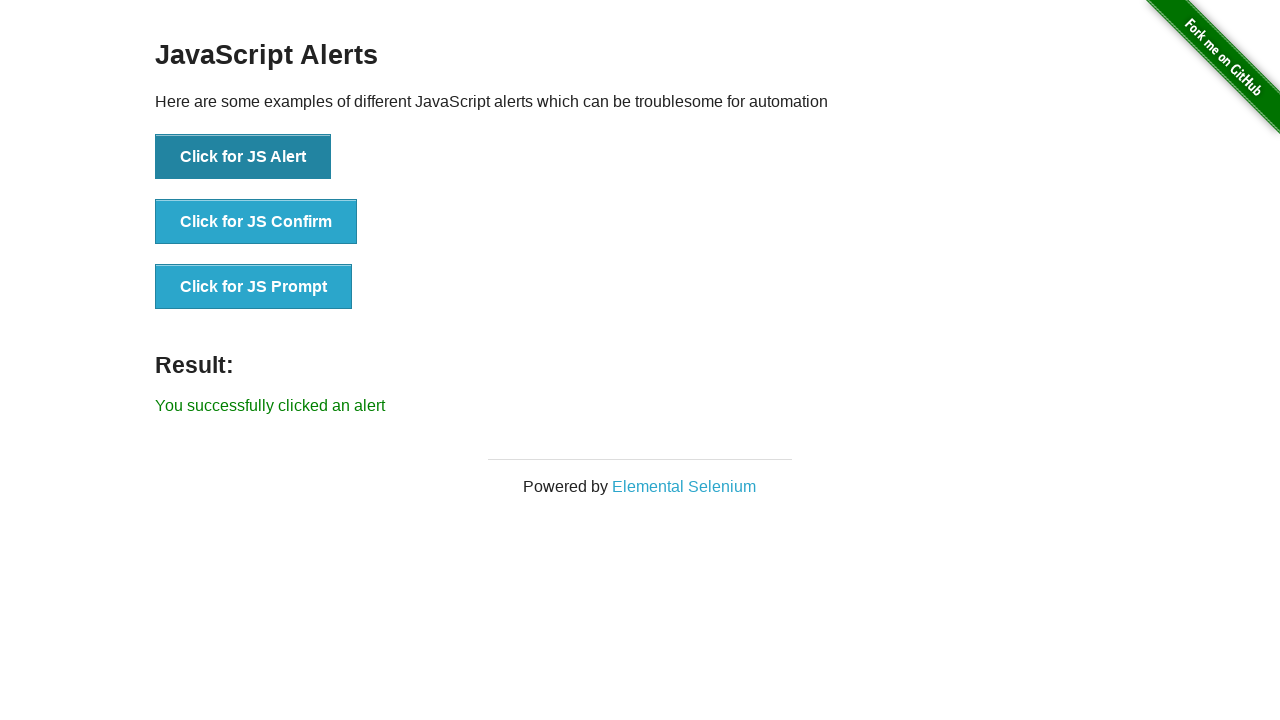